Tests the FFIEC bulk data download form by selecting a report type from dropdown, clicking a radio button for XBRL format, and clicking the download button

Starting URL: https://cdr.ffiec.gov/public/PWS/DownloadBulkData.aspx

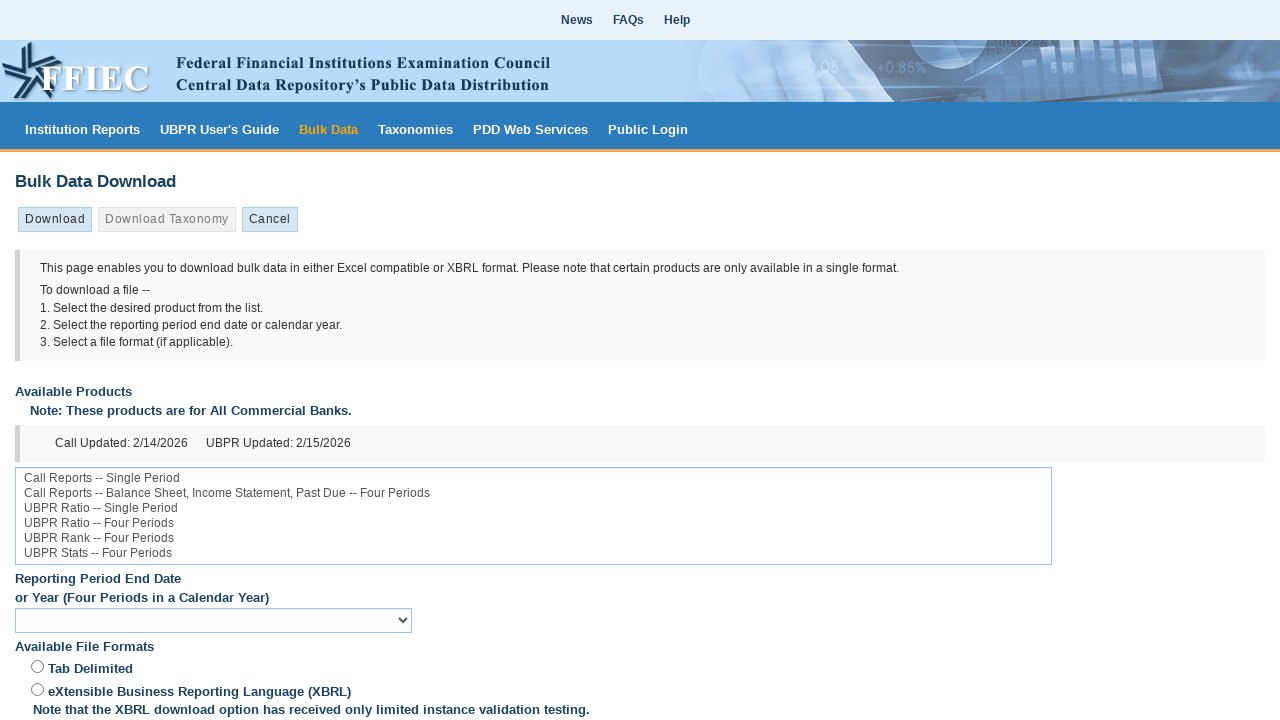

Selected 'Call Reports -- Single Period' from product dropdown on select[name*='ListBox1']
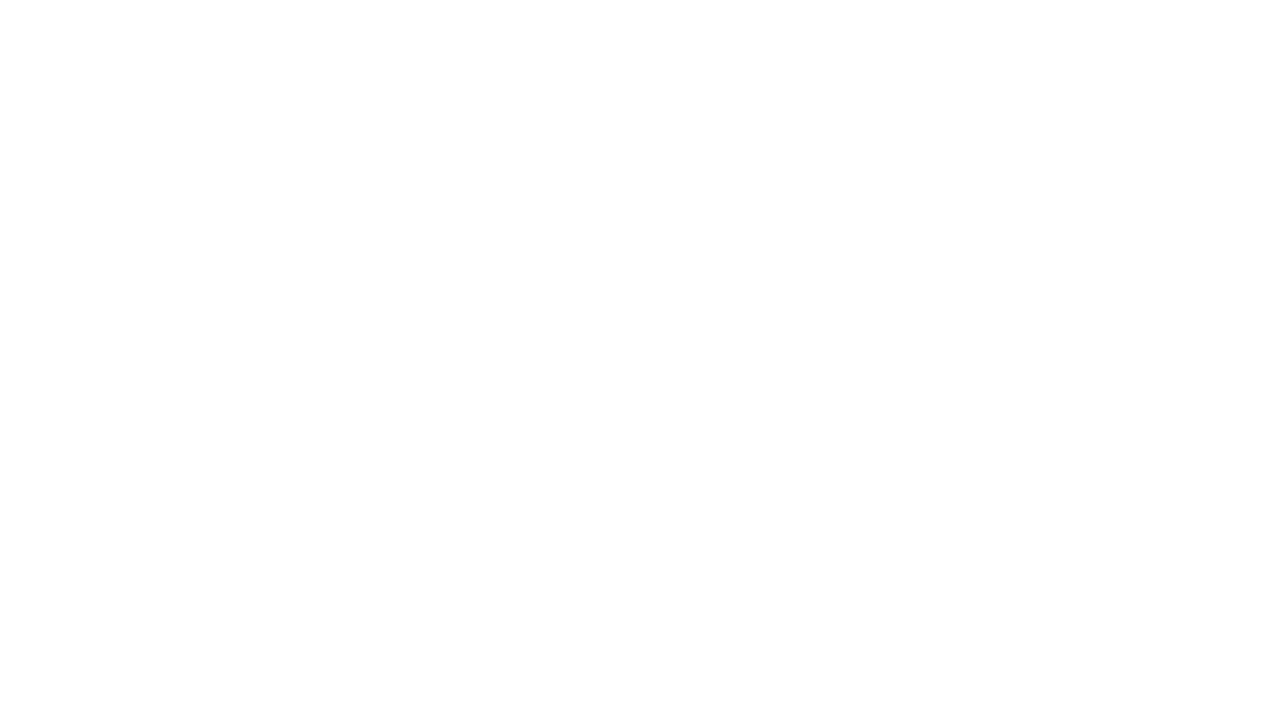

Clicked XBRL format radio button at (38, 682) on #XBRLRadiobutton
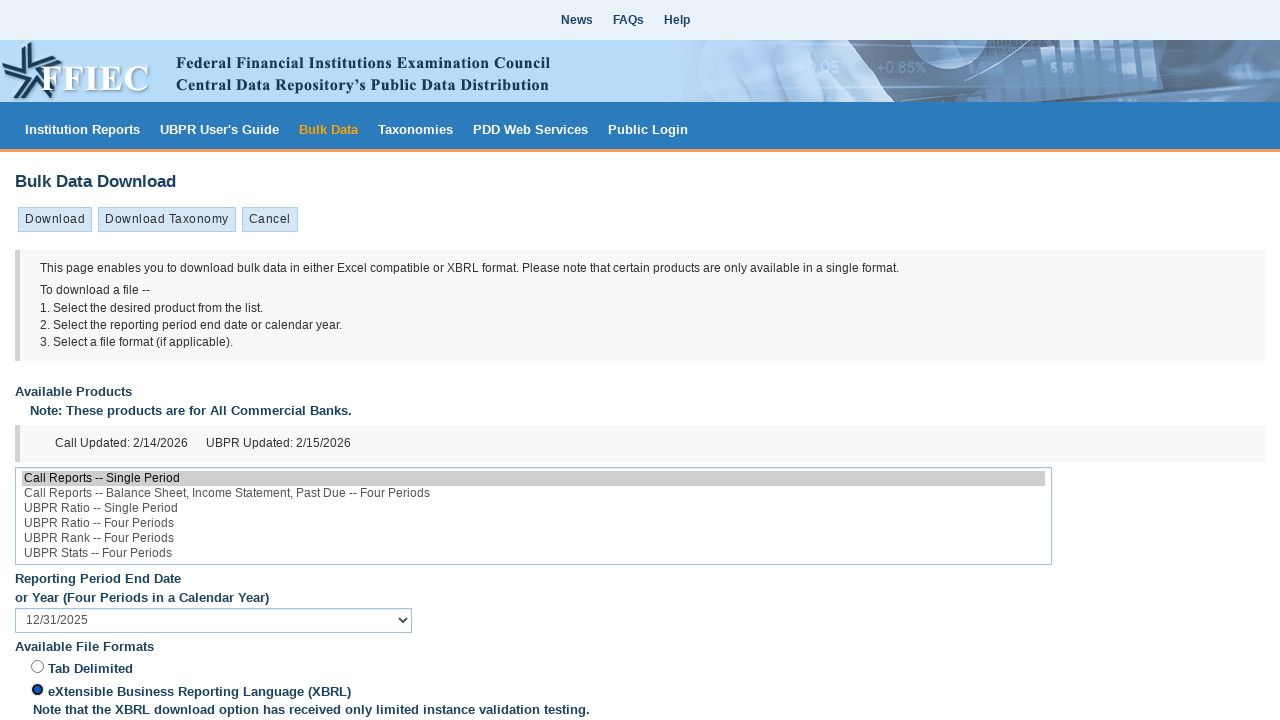

Clicked download button to initiate bulk data download at (55, 220) on input[name='ctl00$MainContentHolder$TabStrip1$Download_0']
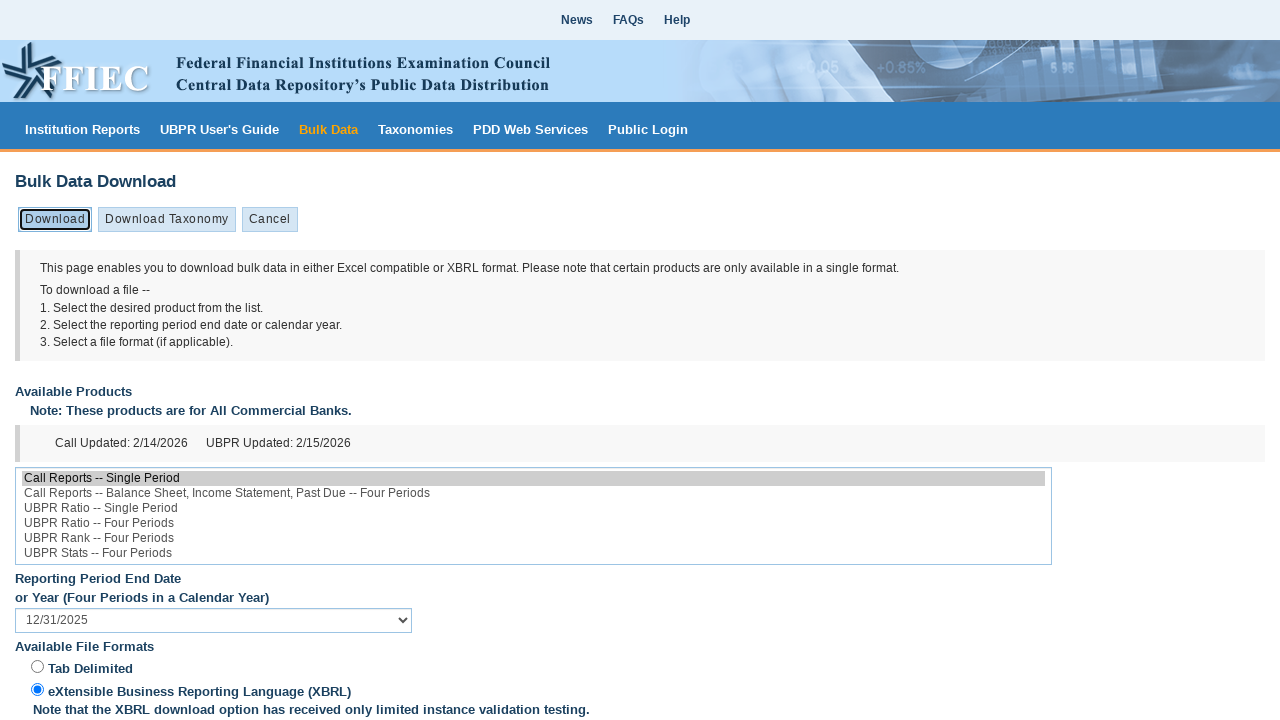

Waited for download to initiate
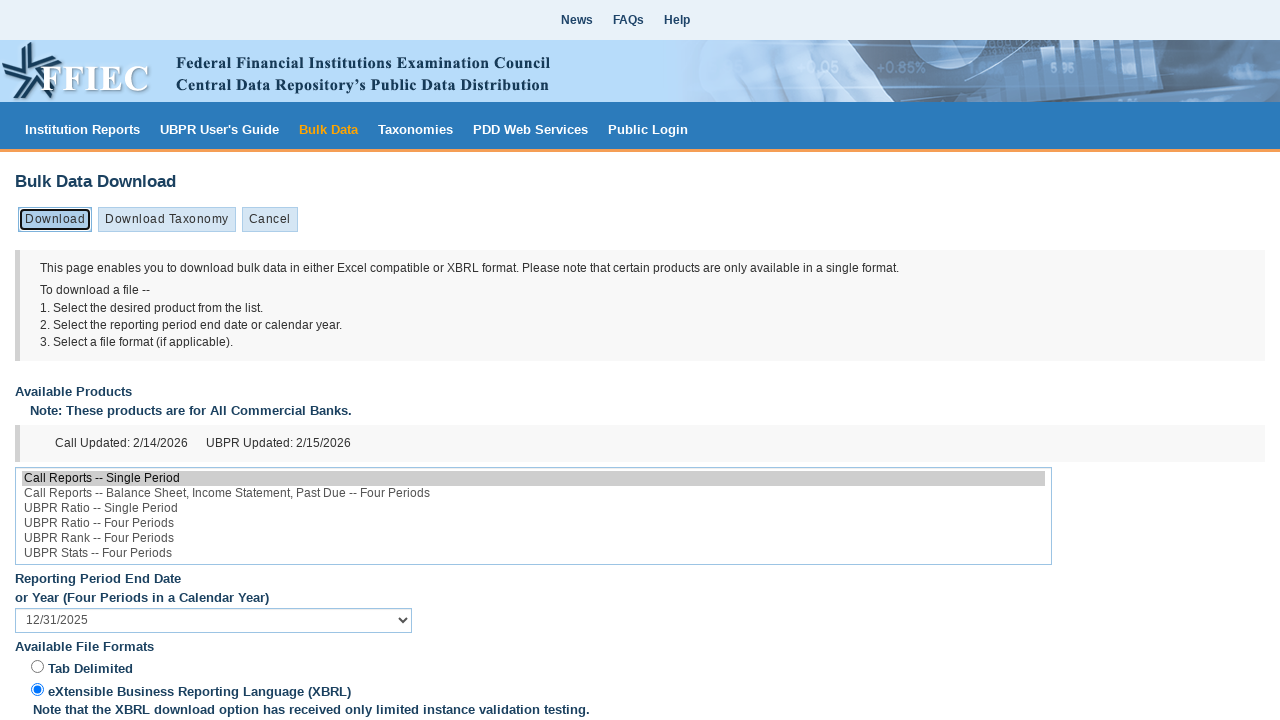

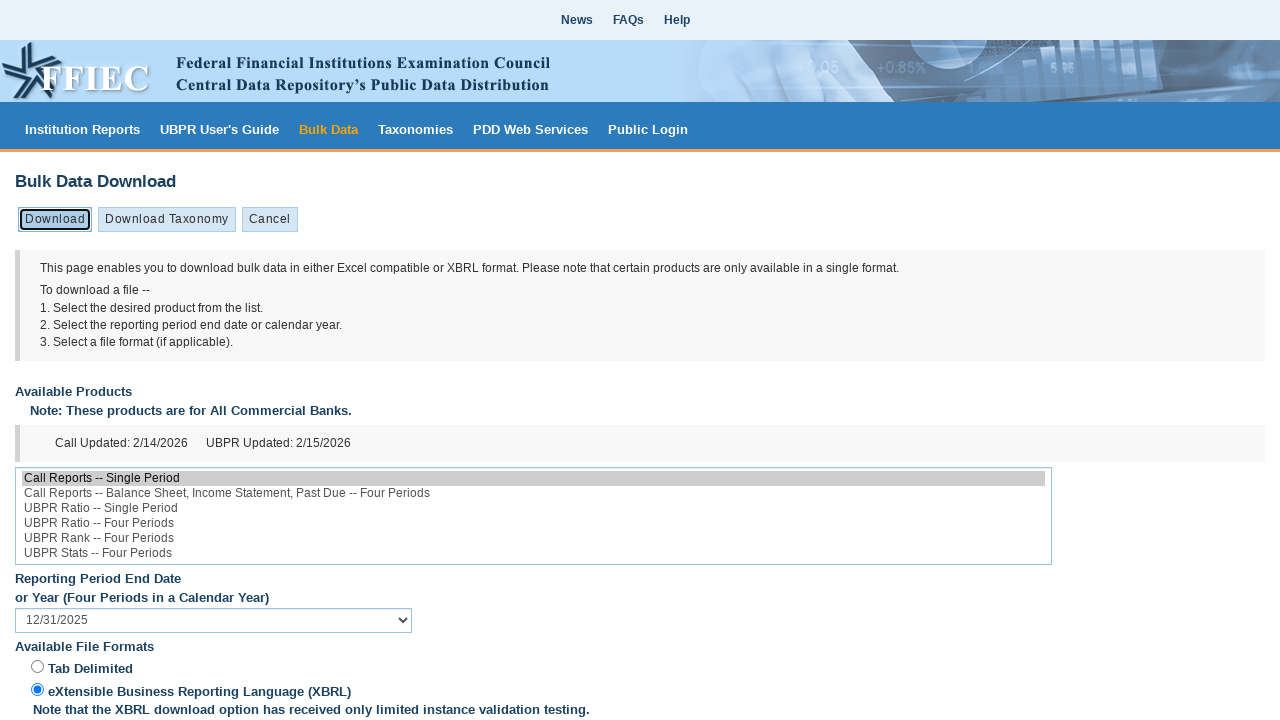